Tests adding a product to cart by opening it in a new tab, accepting an alert, and verifying the item appears in cart

Starting URL: https://www.demoblaze.com/index.html

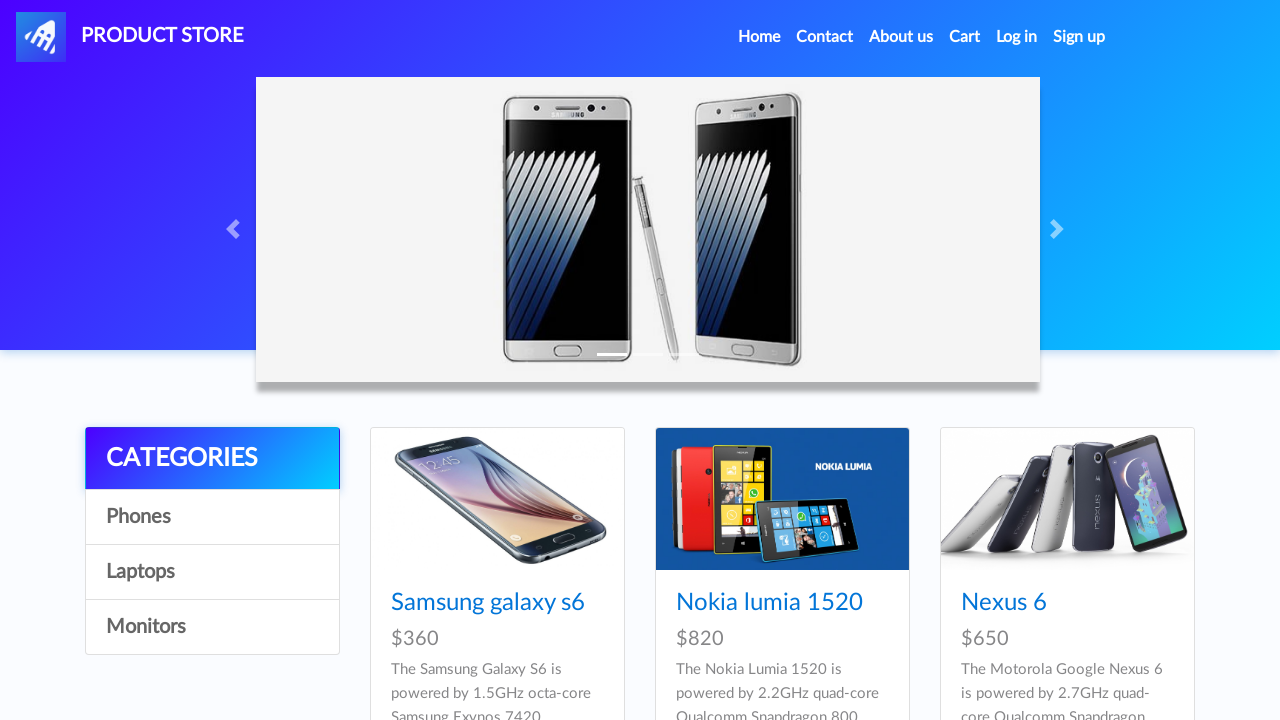

Clicked Sony xperia z5 product link with Ctrl to open in new tab at (1037, 361) on xpath=//a[text()='Sony xperia z5']
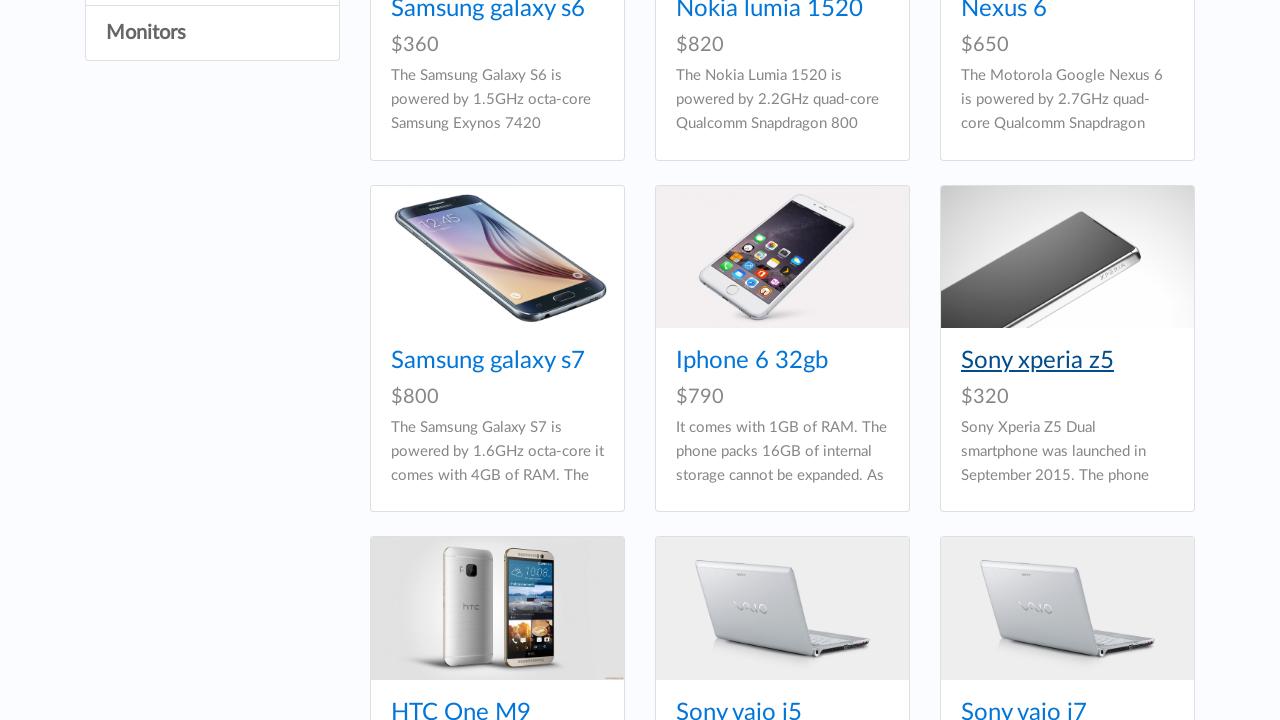

Waited for new tab to load
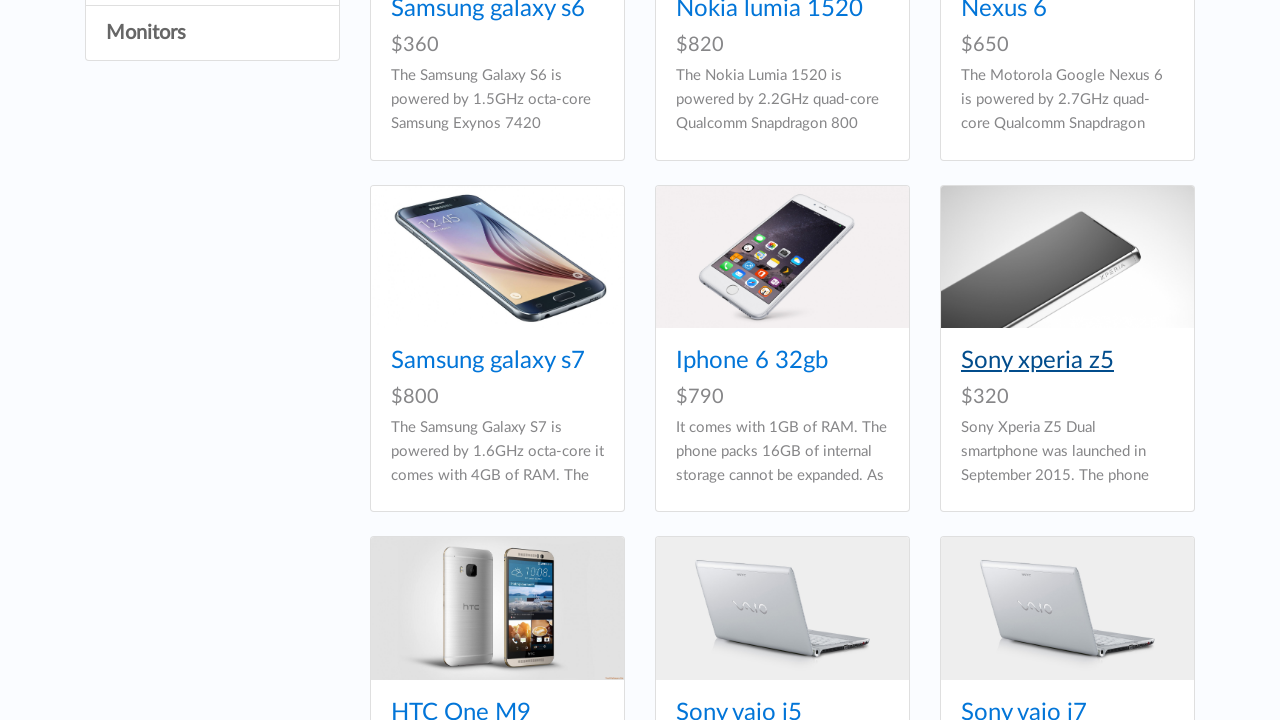

Switched to new tab
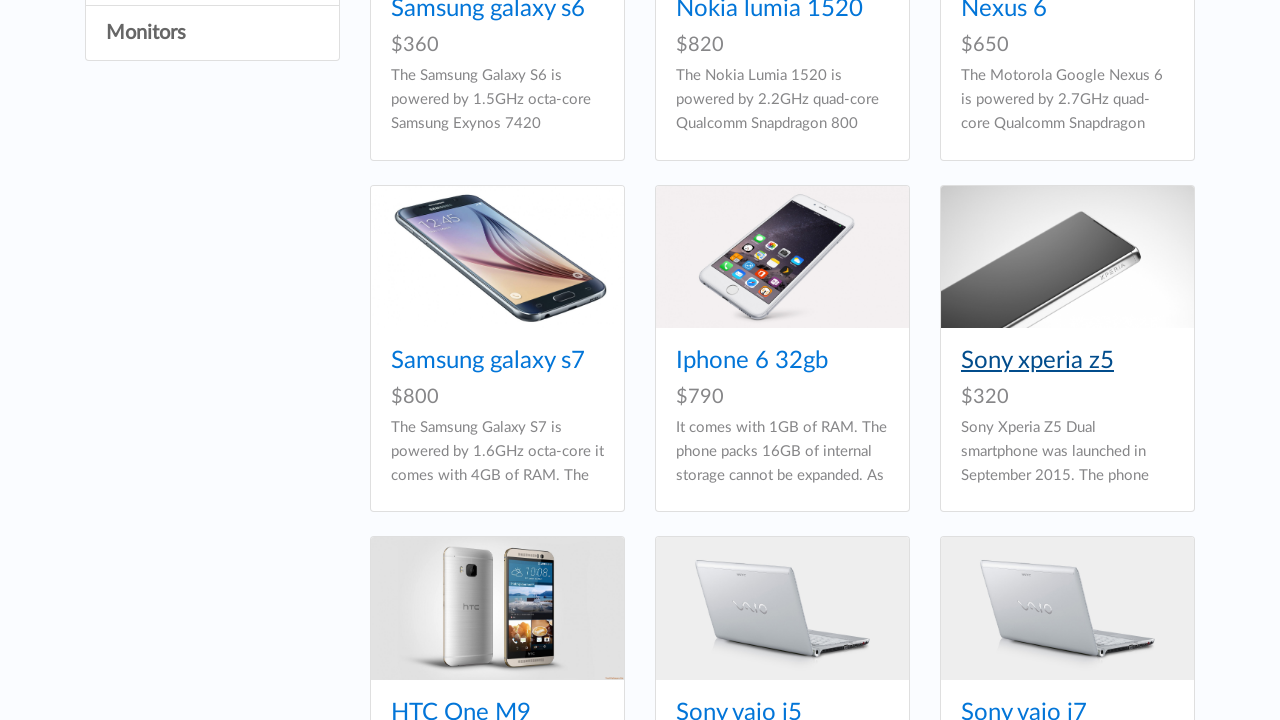

Clicked Add to cart button at (610, 440) on xpath=//a[text()="Add to cart"]
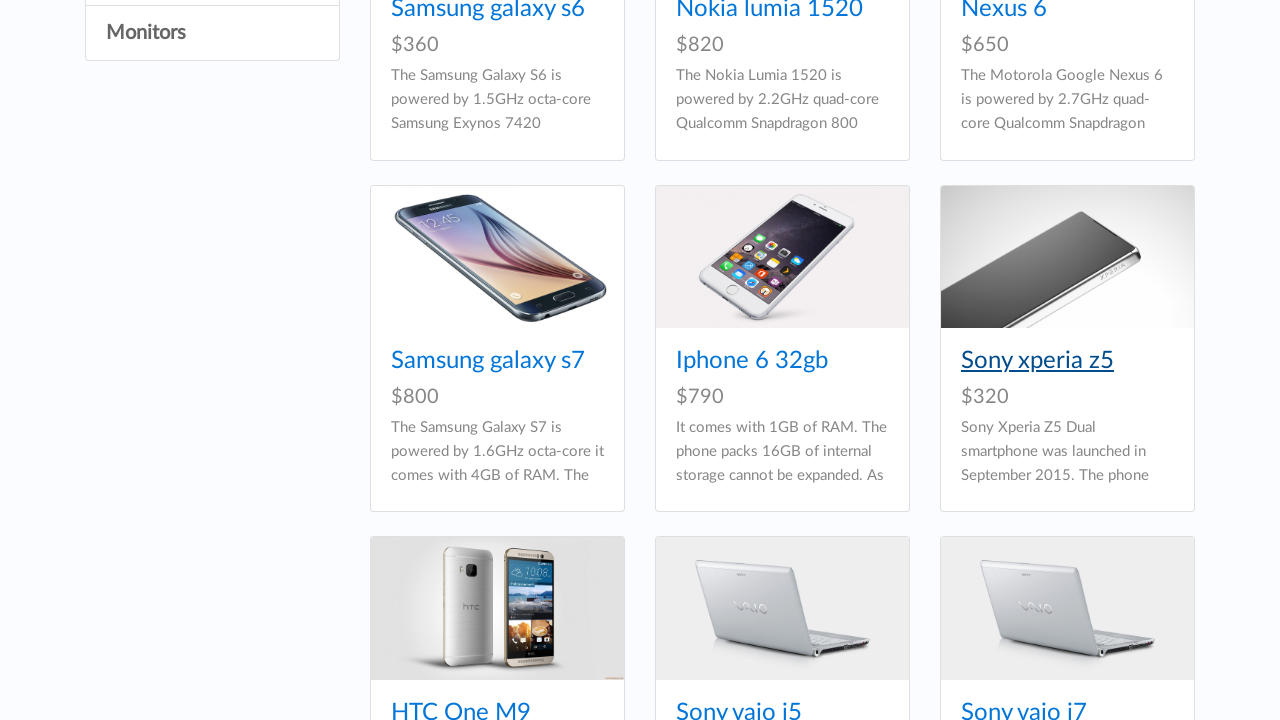

Set up alert dialog handler to accept alerts
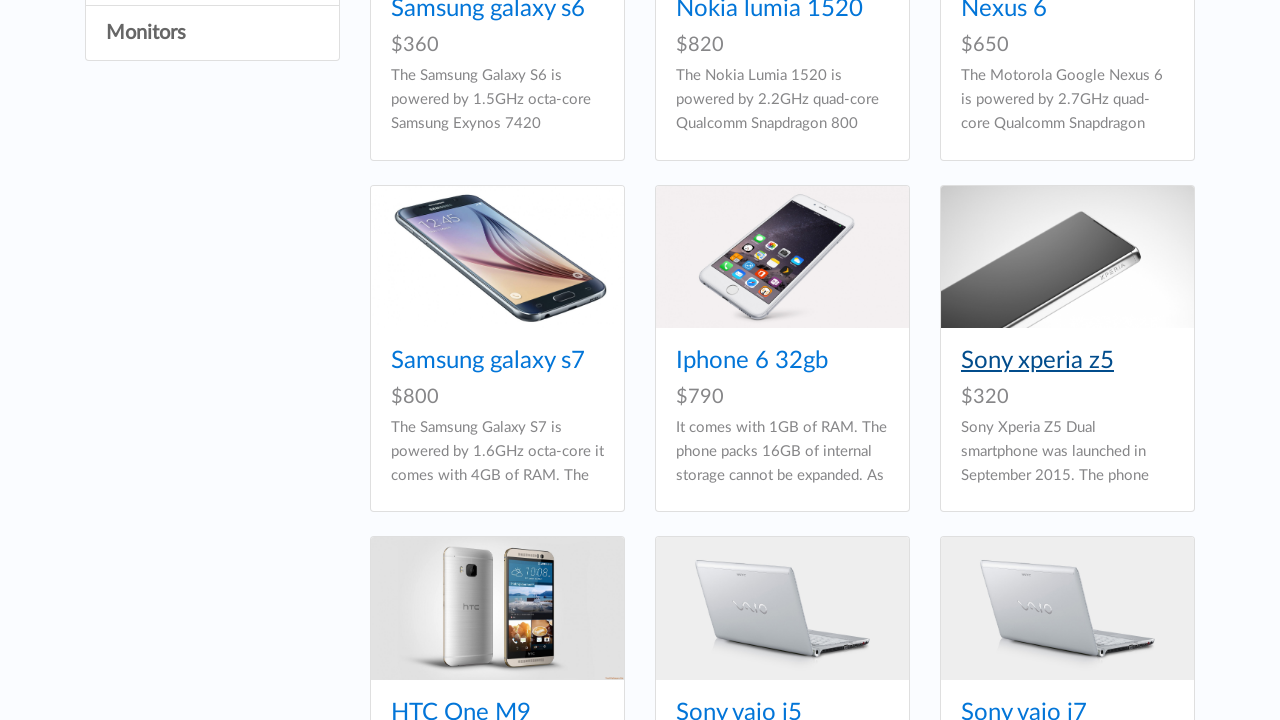

Closed product tab and switched back to original tab
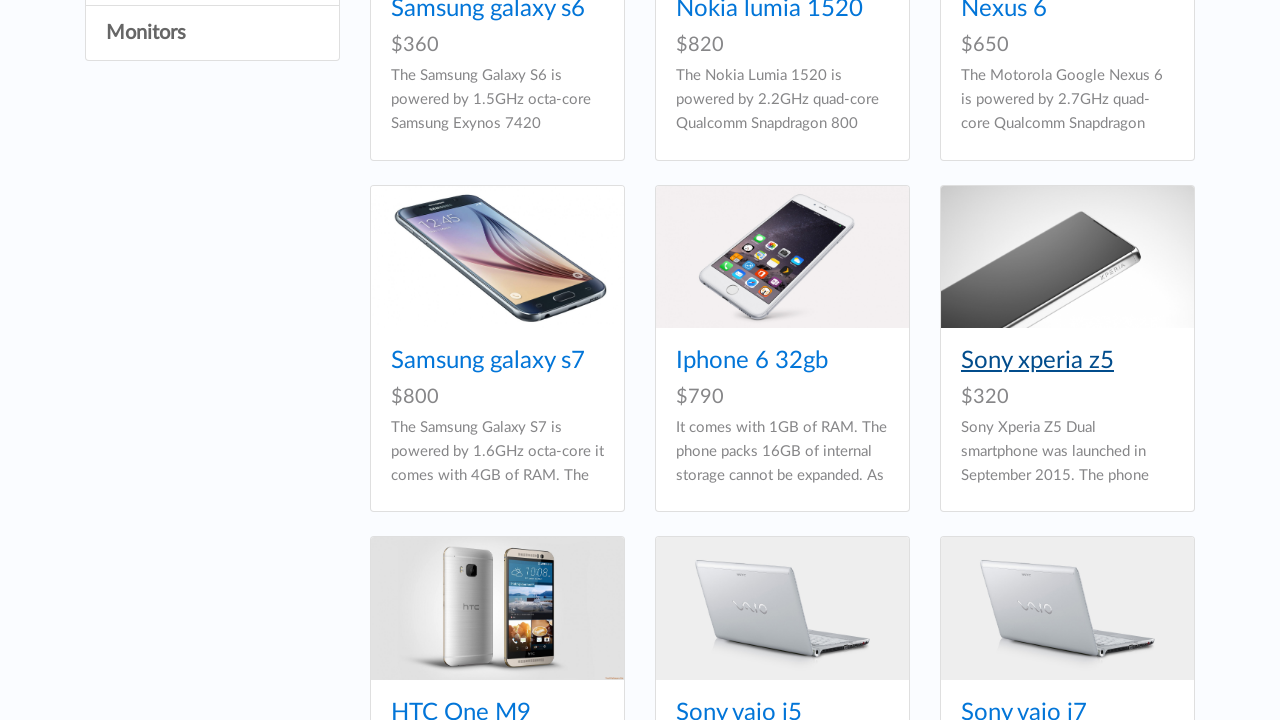

Clicked on cart link at (965, 37) on #cartur
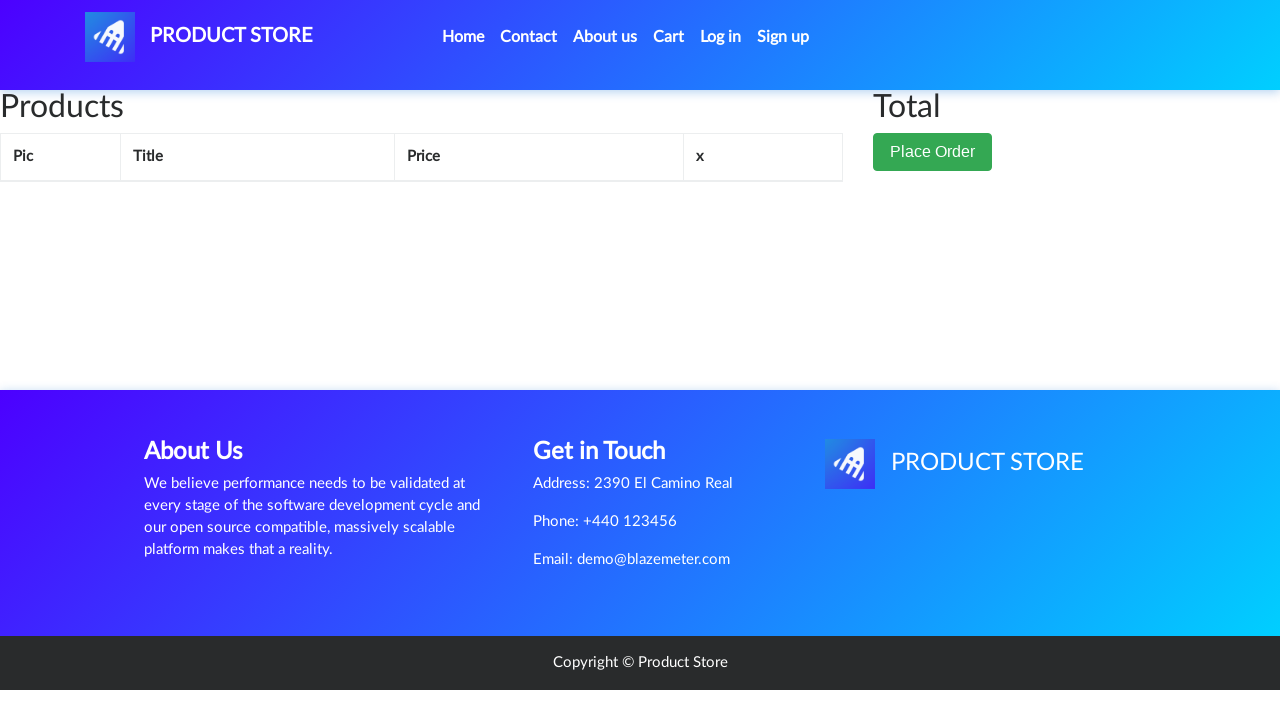

Cart page loaded and product verified in cart
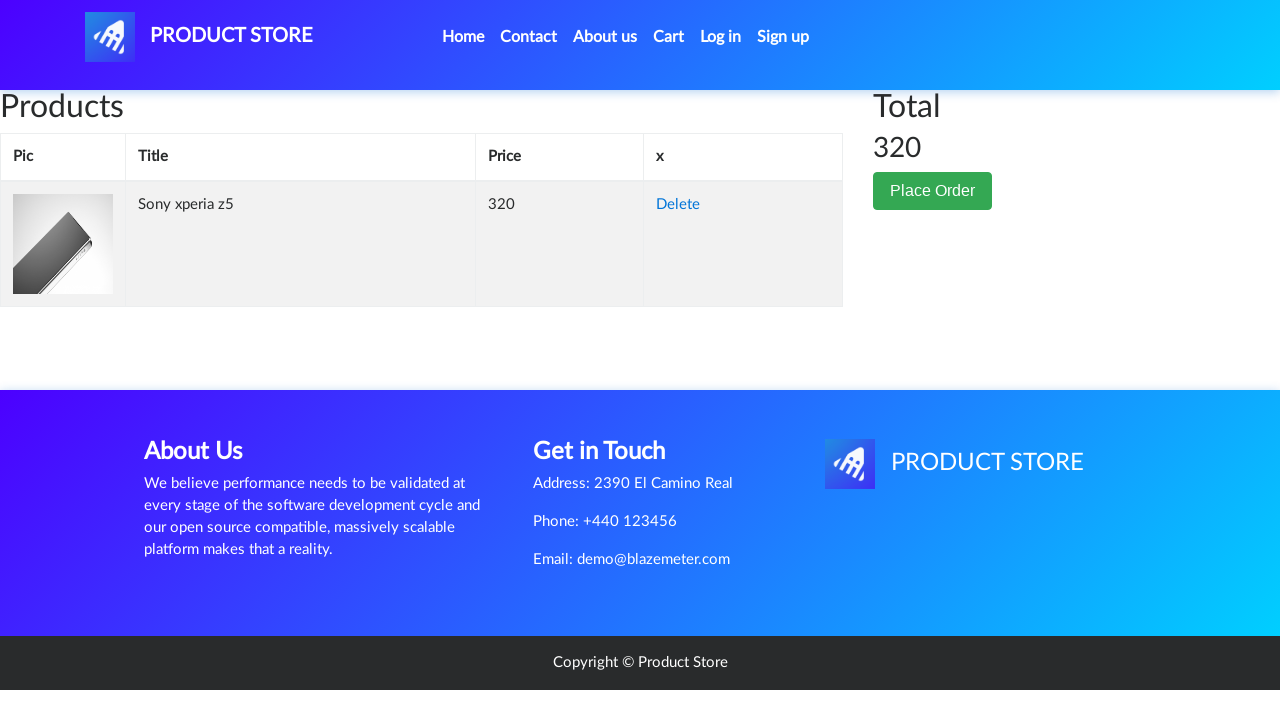

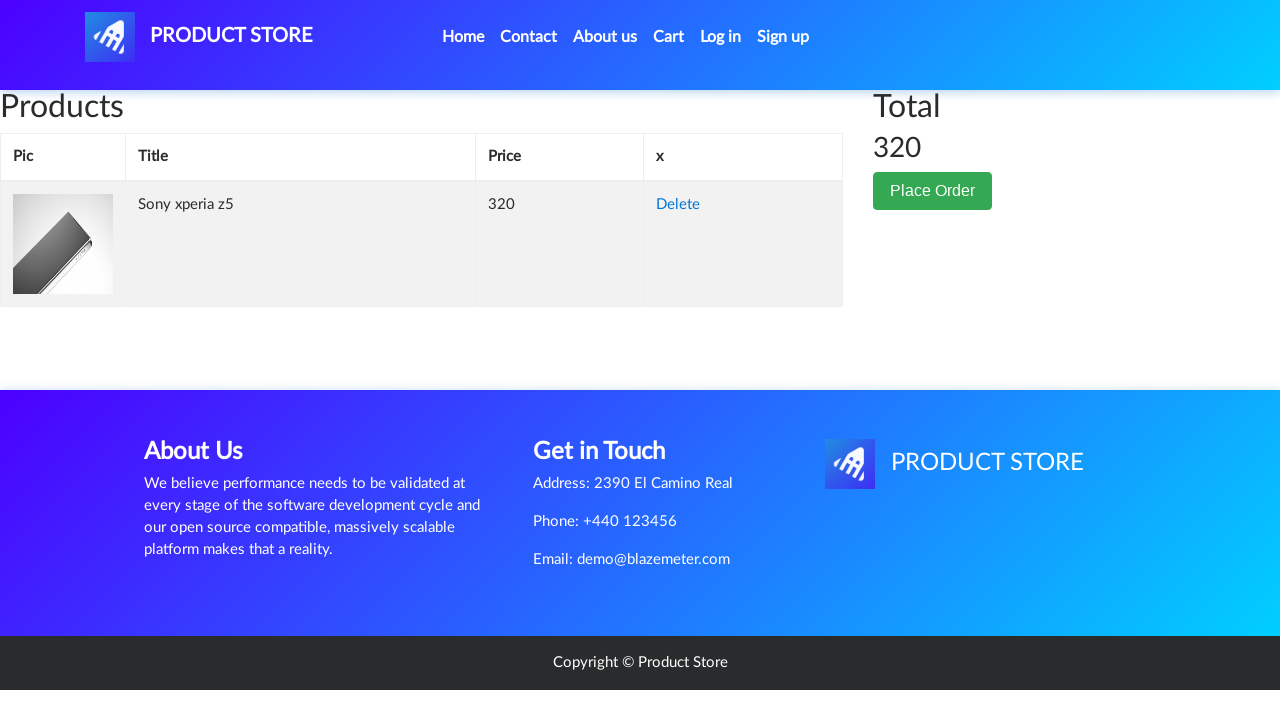